Tests a practice form submission by filling in name, email, password, selecting gender, date of birth, and submitting the form to verify success message appears

Starting URL: https://rahulshettyacademy.com/angularpractice/

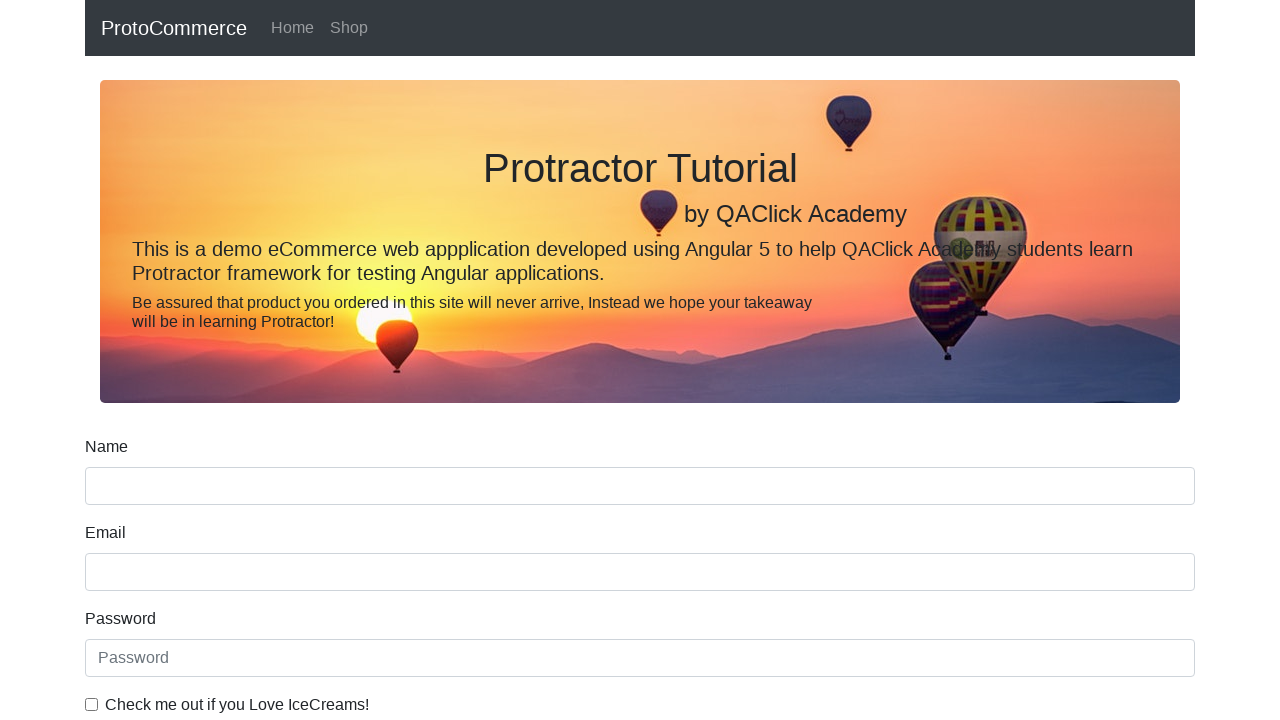

Filled name field with 'meet' on input[name='name']
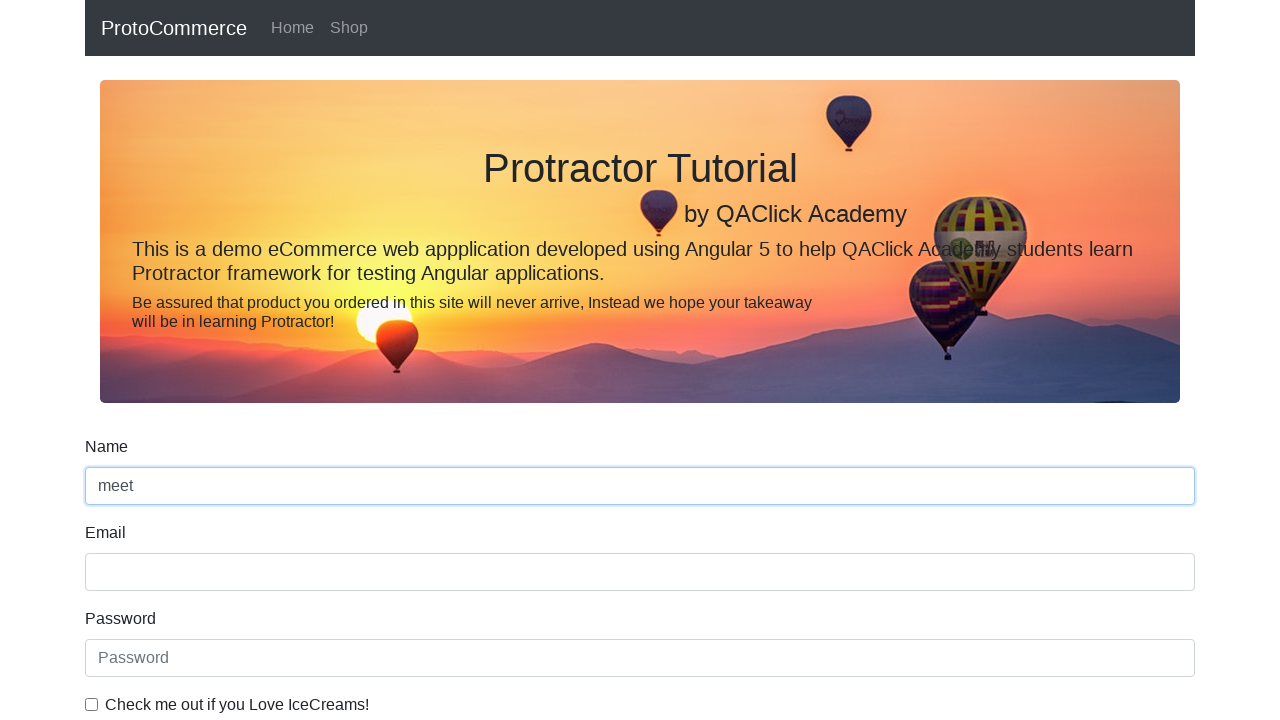

Filled email field with 'testuser@gmail.com' on input[name='email']
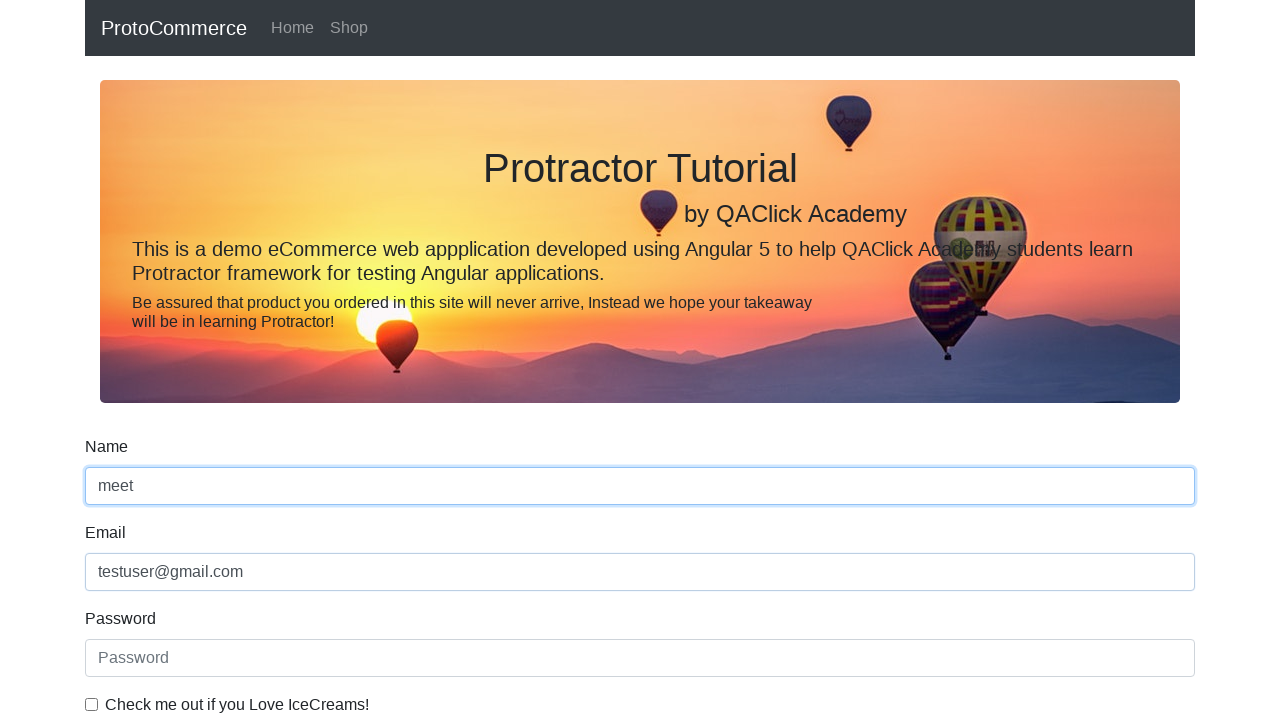

Filled password field with '12345' on input[placeholder='Password']
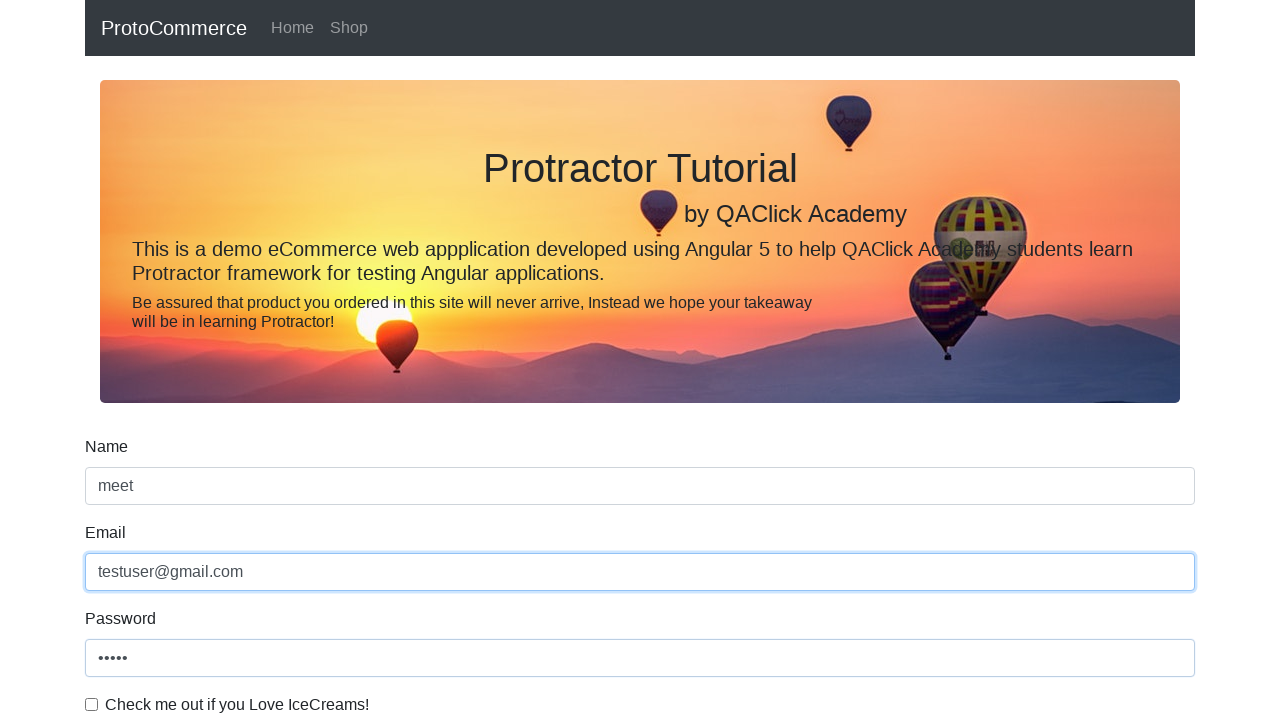

Checked the checkbox for terms and conditions at (92, 704) on #exampleCheck1
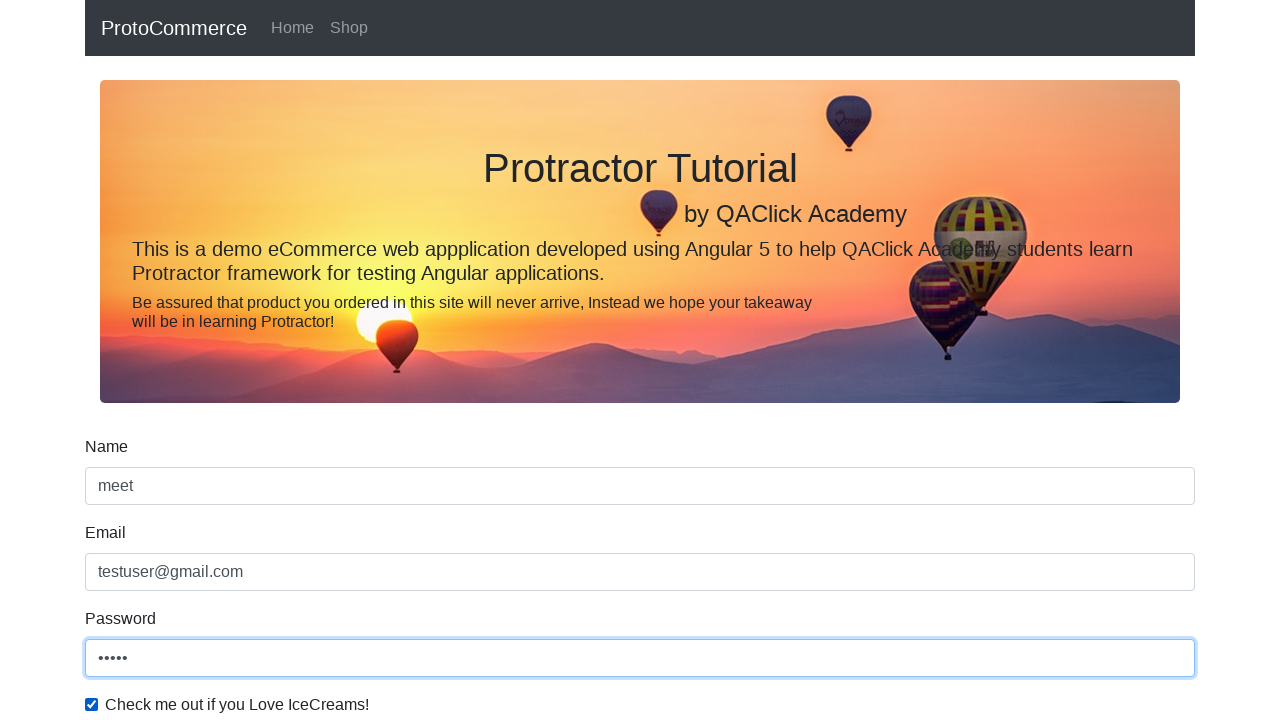

Selected 'Female' from gender dropdown on #exampleFormControlSelect1
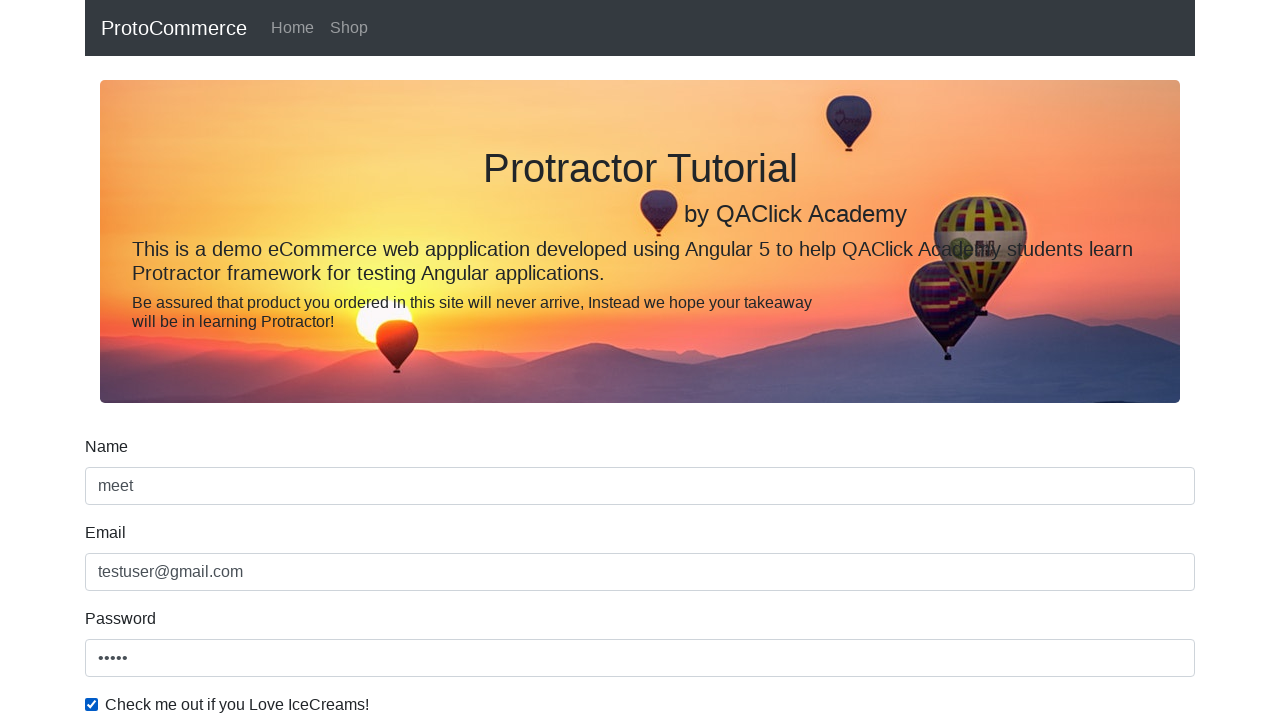

Selected 'Student' radio button at (238, 360) on #inlineRadio1
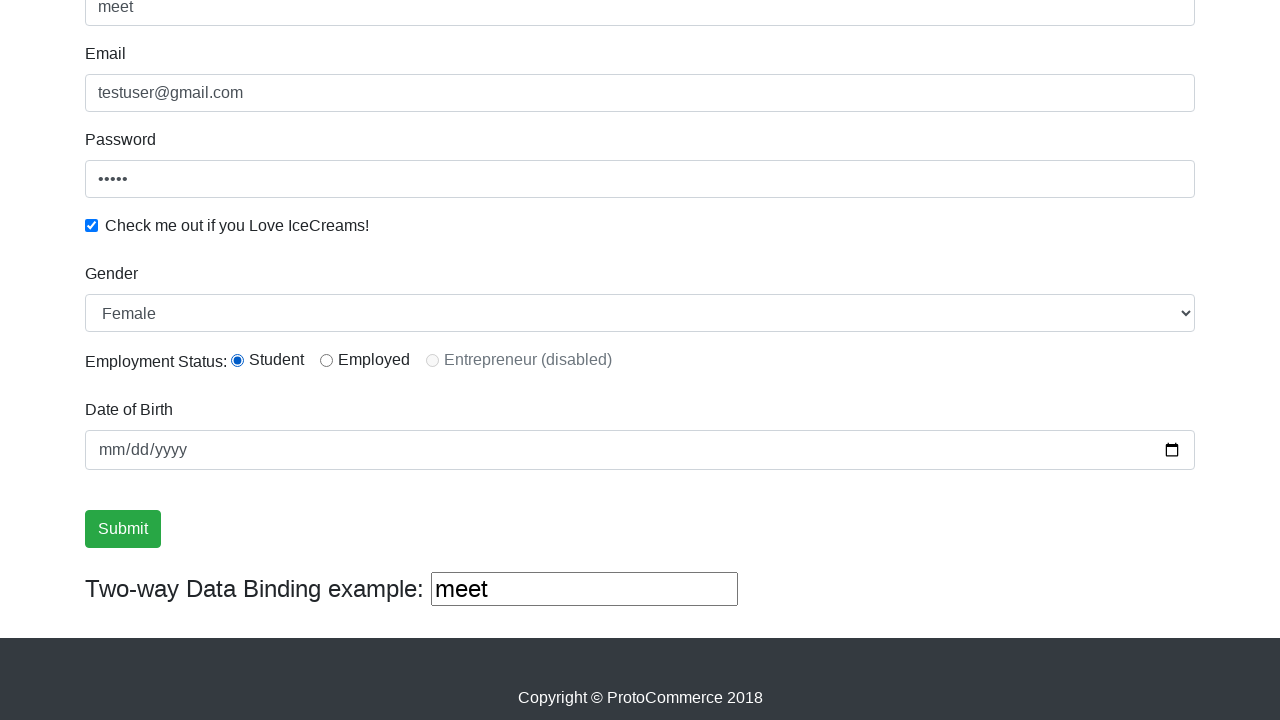

Filled birthday field with '2023-04-03' on input[name='bday']
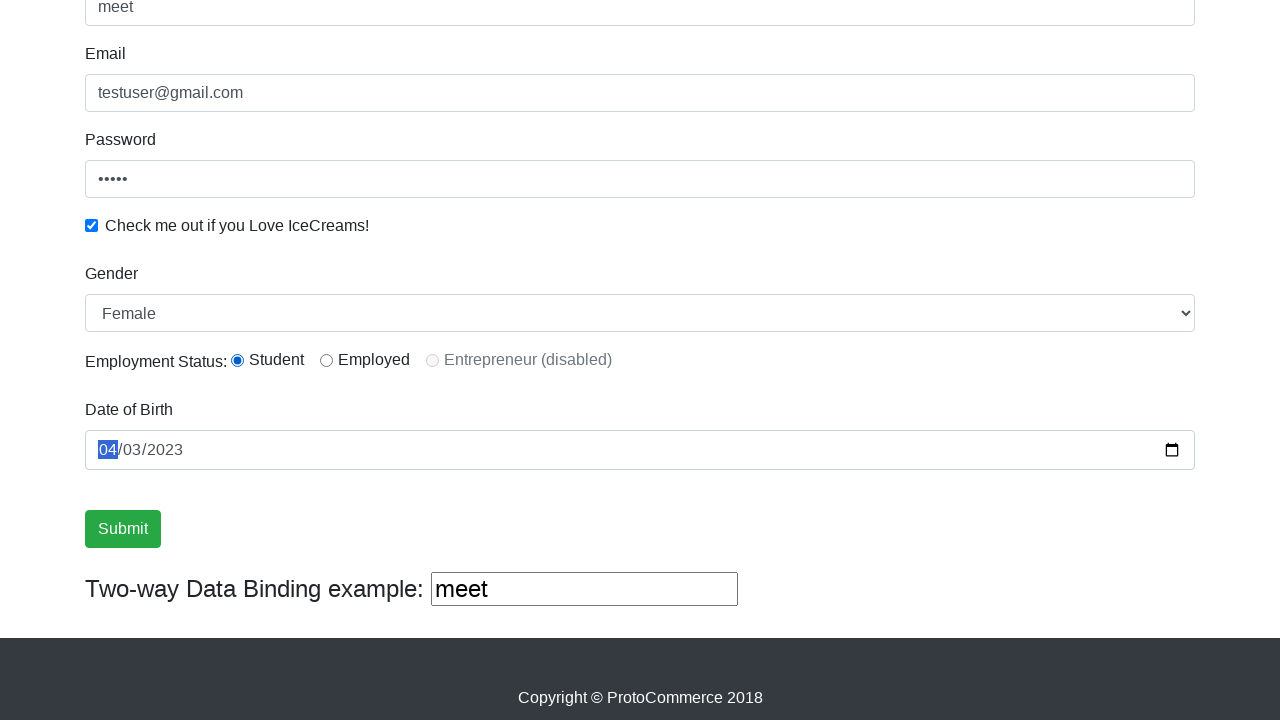

Clicked submit button to submit the practice form at (123, 529) on .btn.btn-success
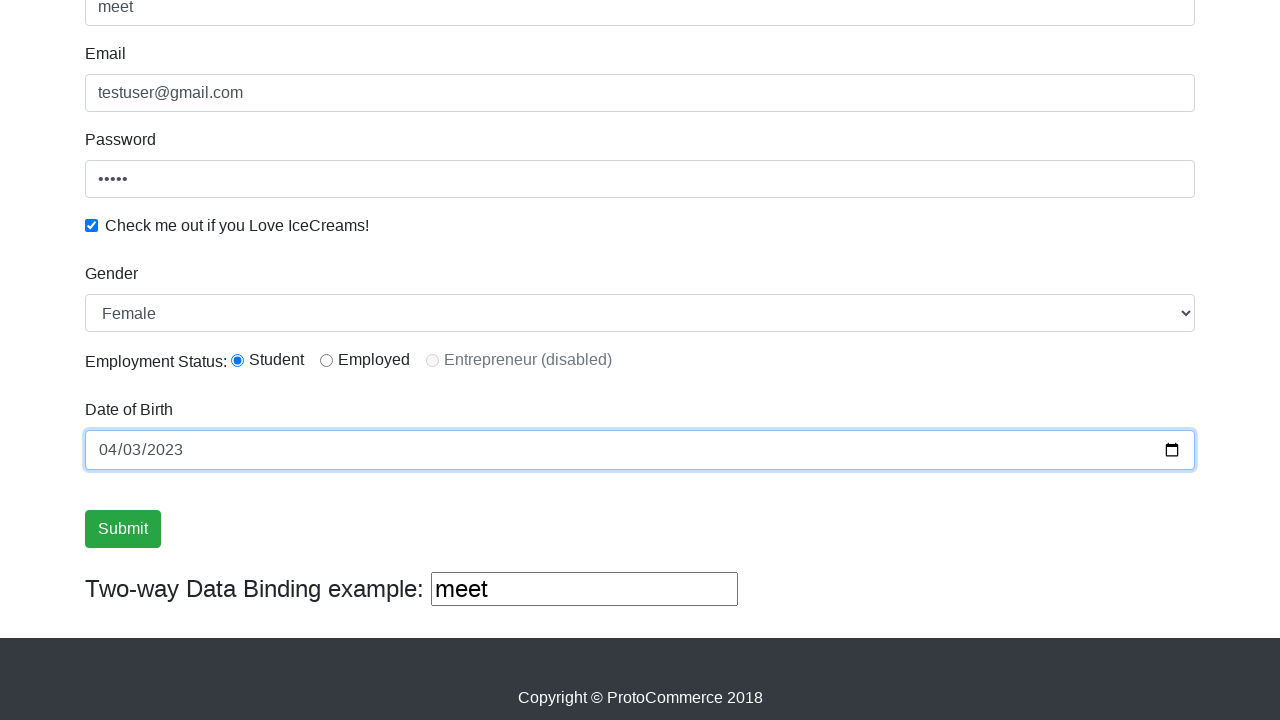

Success message appeared confirming form submission
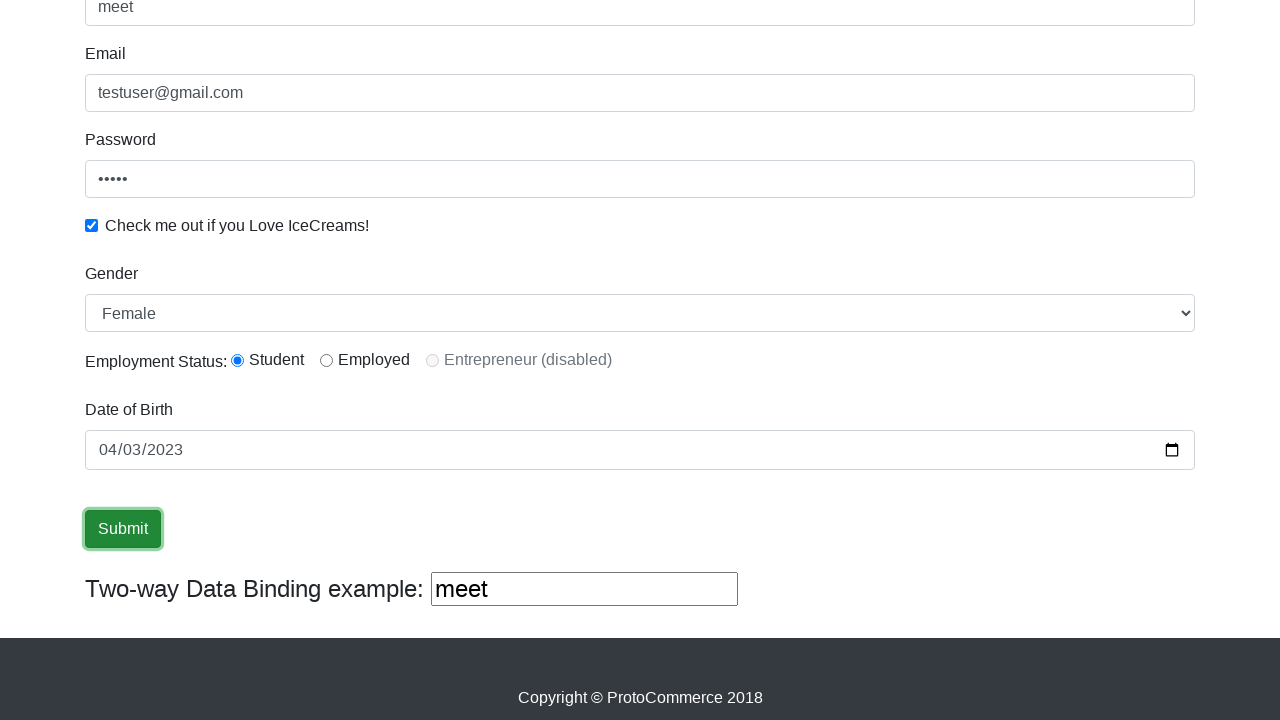

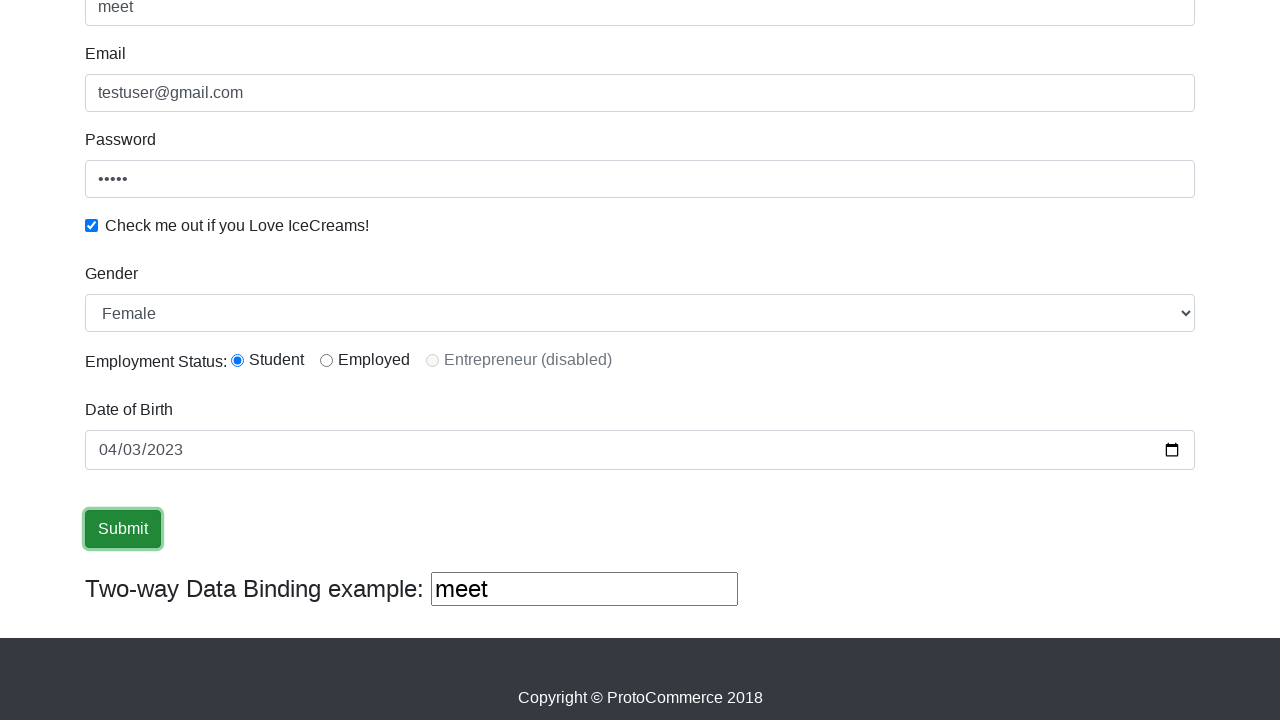